Tests toBeEmpty assertion by clearing an element and verifying it is empty

Starting URL: https://demoapp-sable-gamma.vercel.app/

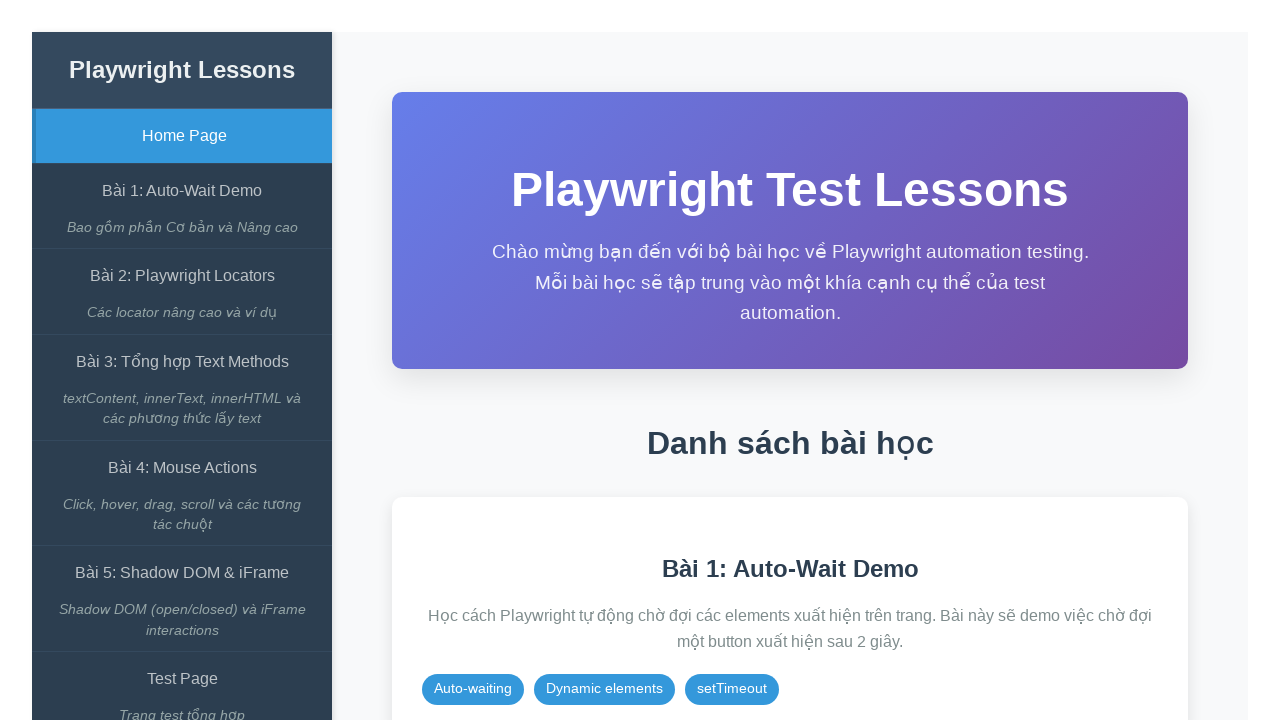

Clicked on 'Bài 1: Auto-Wait Demo' link at (182, 191) on internal:role=link[name="Bài 1: Auto-Wait Demo"i]
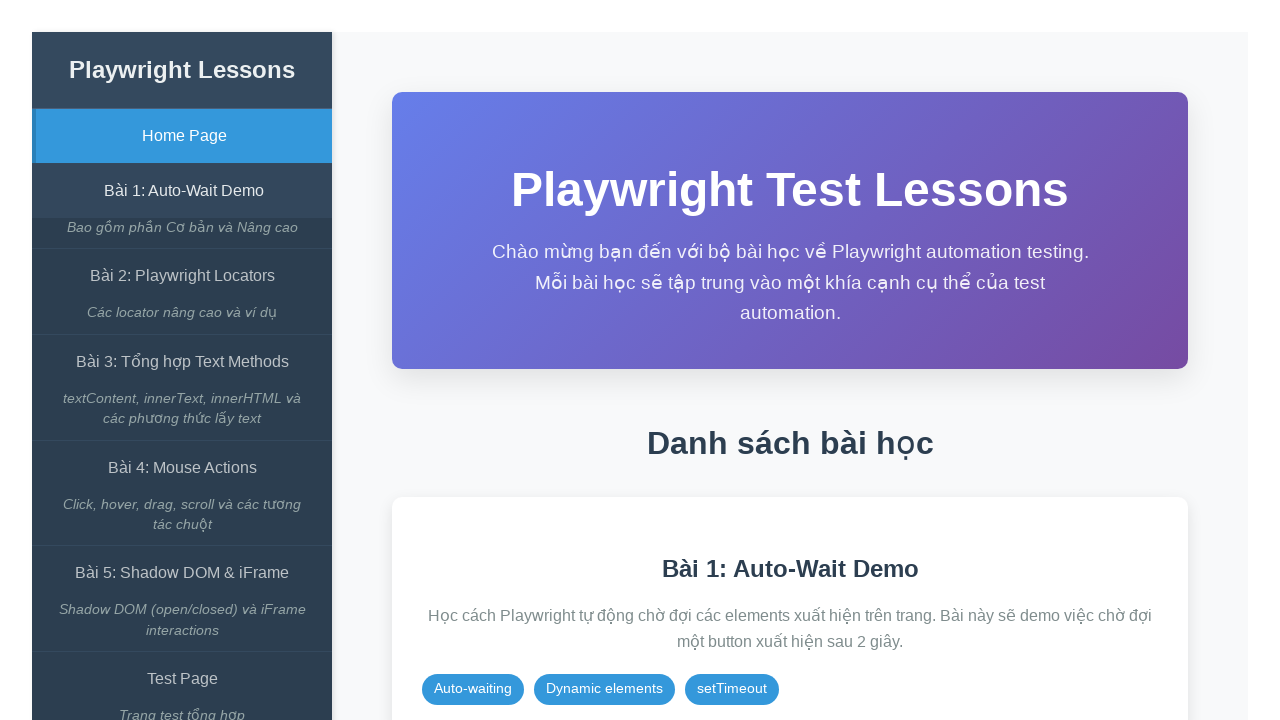

Clicked 'expect() có await' button at (857, 312) on internal:role=button[name="expect() có await"i]
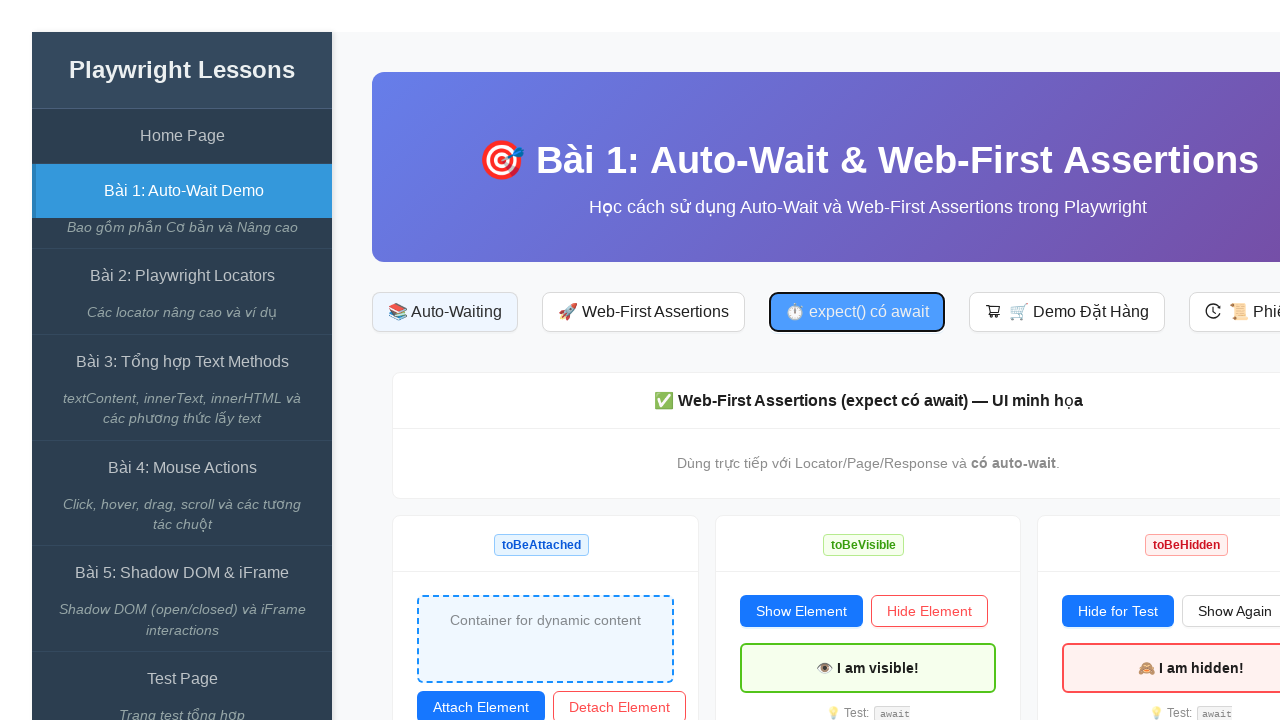

Clicked clear button to empty the element at (1000, 360) on #btn-clear
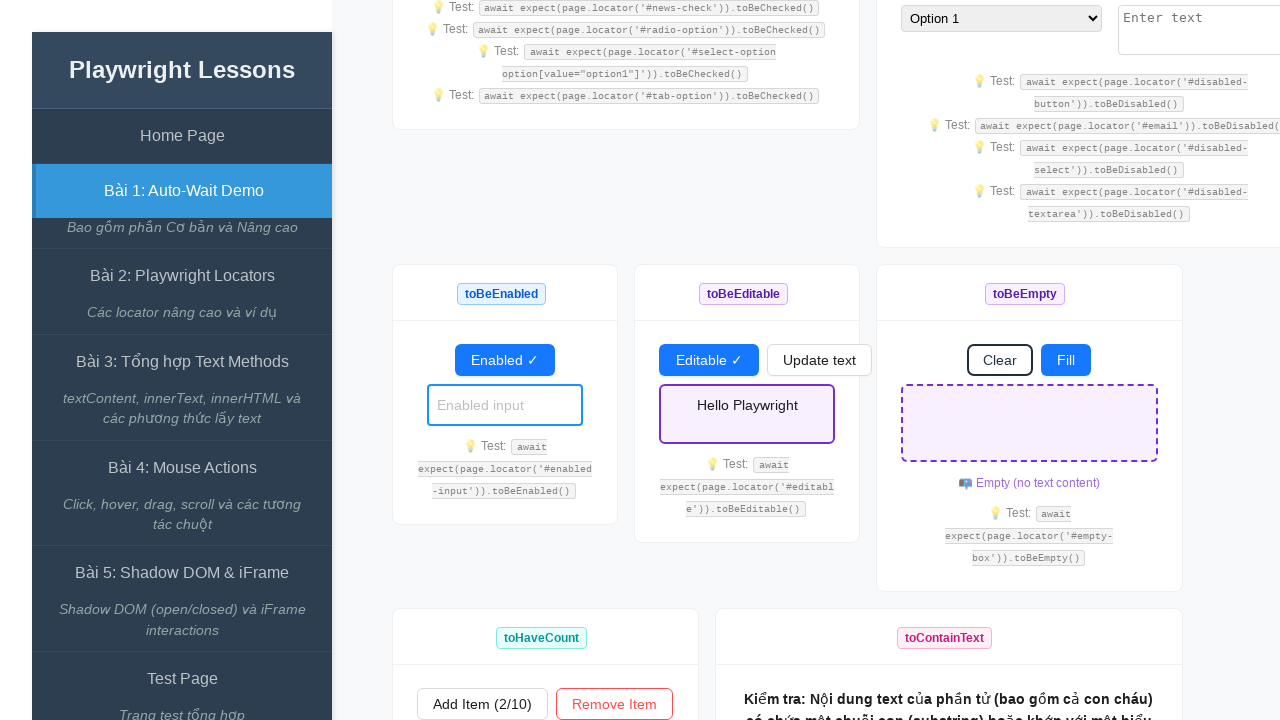

Verified that #empty-box element is empty
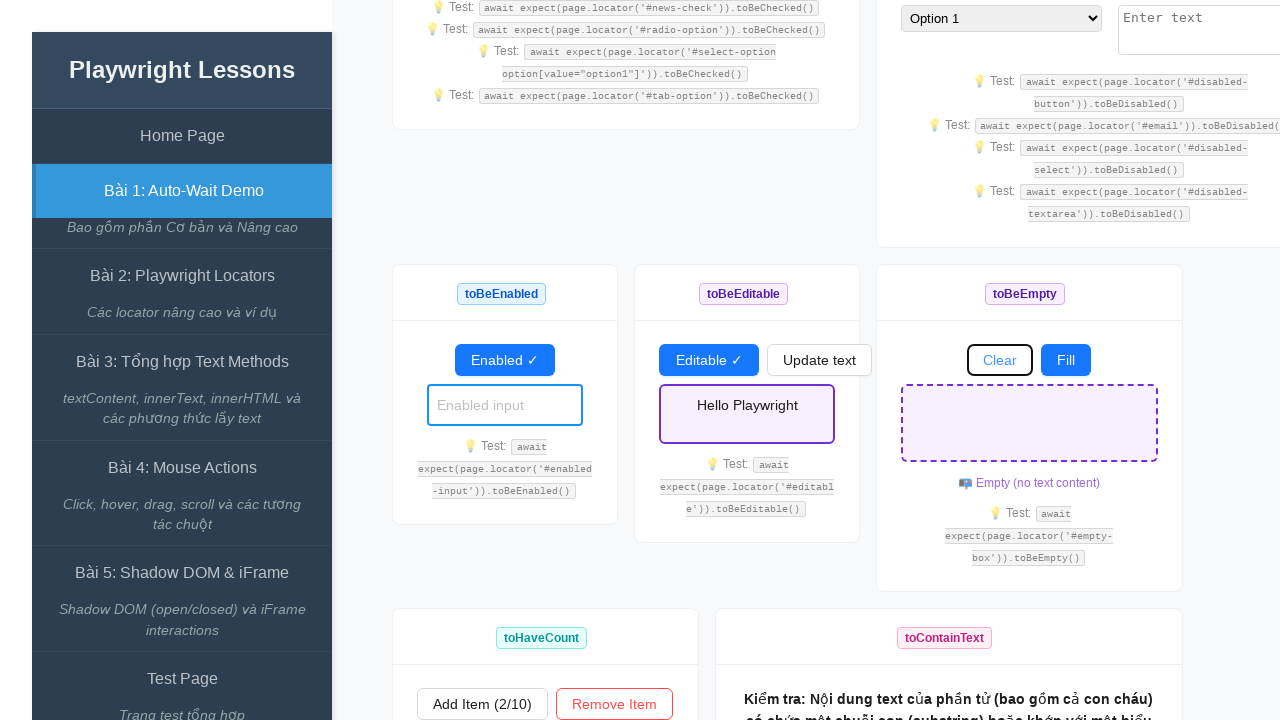

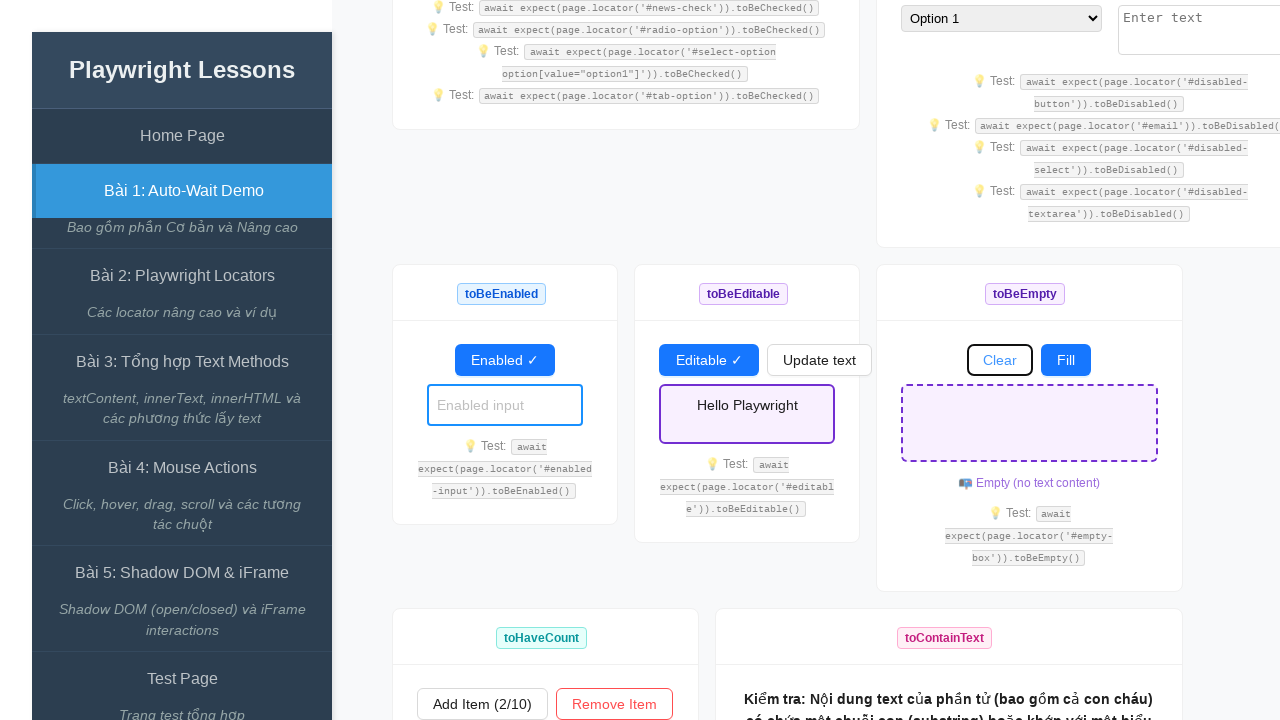